Navigates to the Rahul Shetty Academy Selenium Practice e-commerce page

Starting URL: https://rahulshettyacademy.com/seleniumPractise/#/

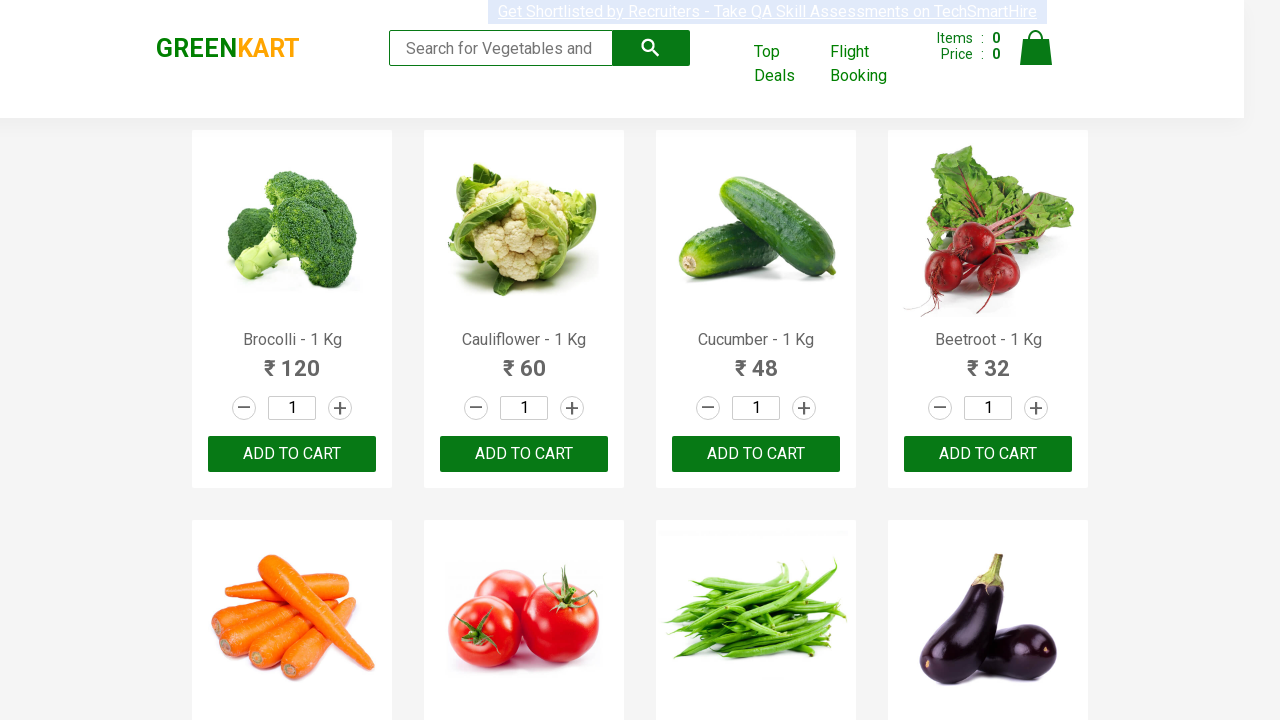

Navigated to Rahul Shetty Academy Selenium Practice e-commerce page and waited for network to idle
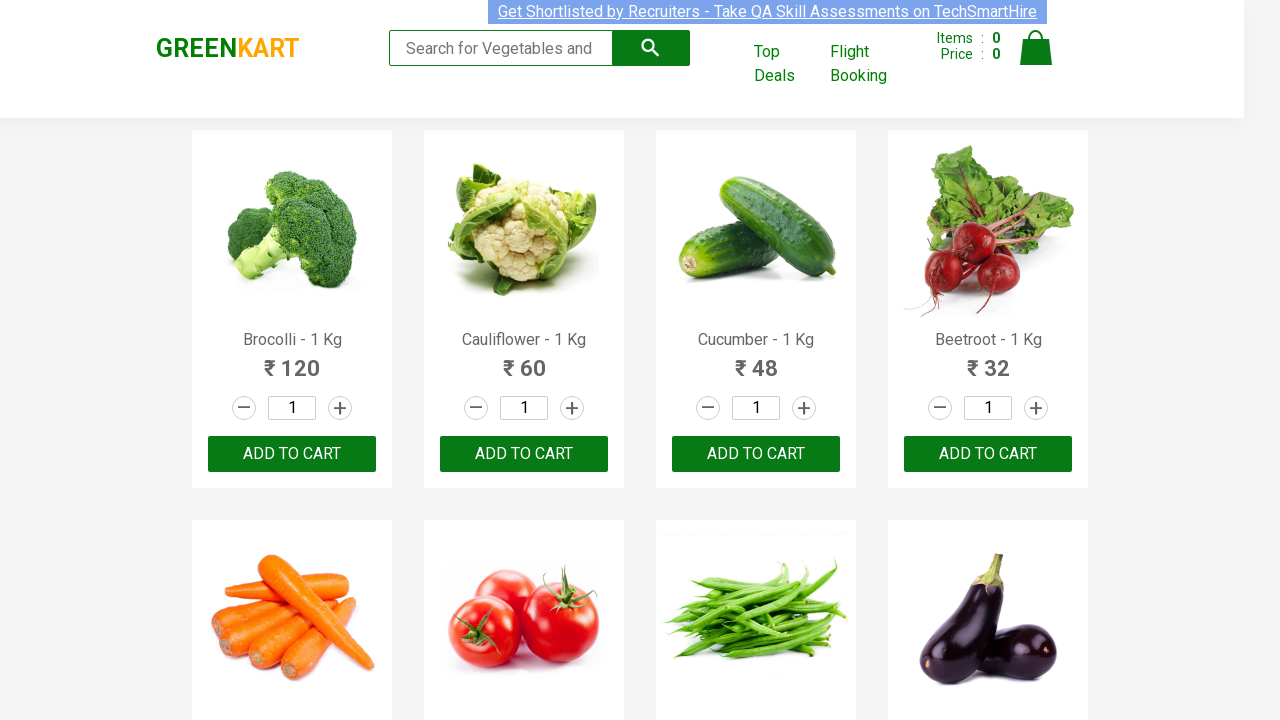

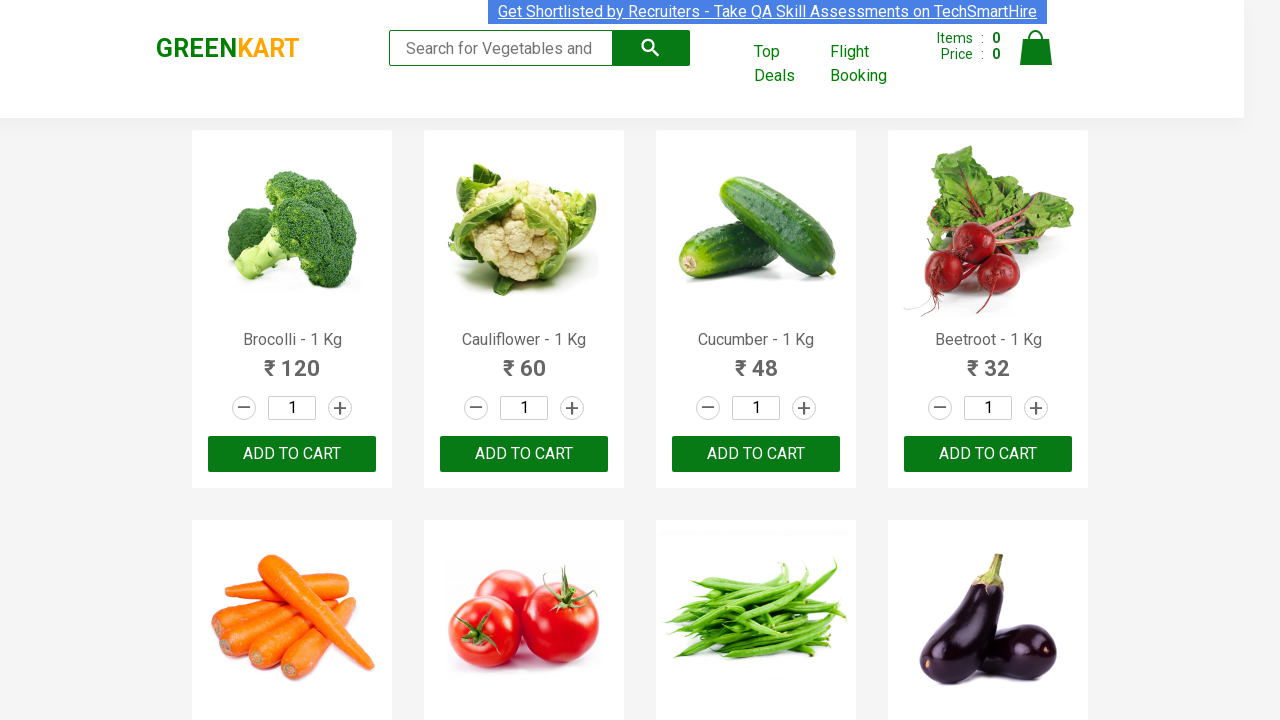